Tests drag and drop functionality on jQuery UI demo page by dragging an element from source to target within an iframe

Starting URL: https://jqueryui.com/droppable/

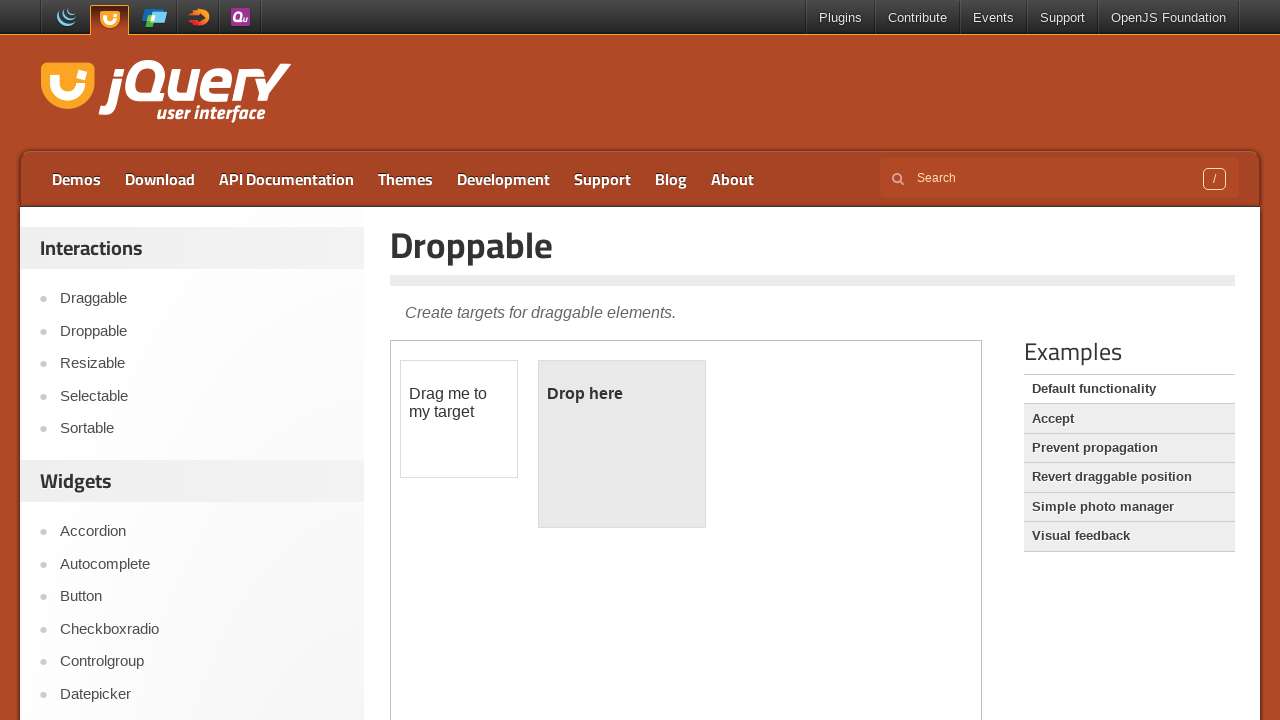

Located the demo iframe containing drag and drop elements
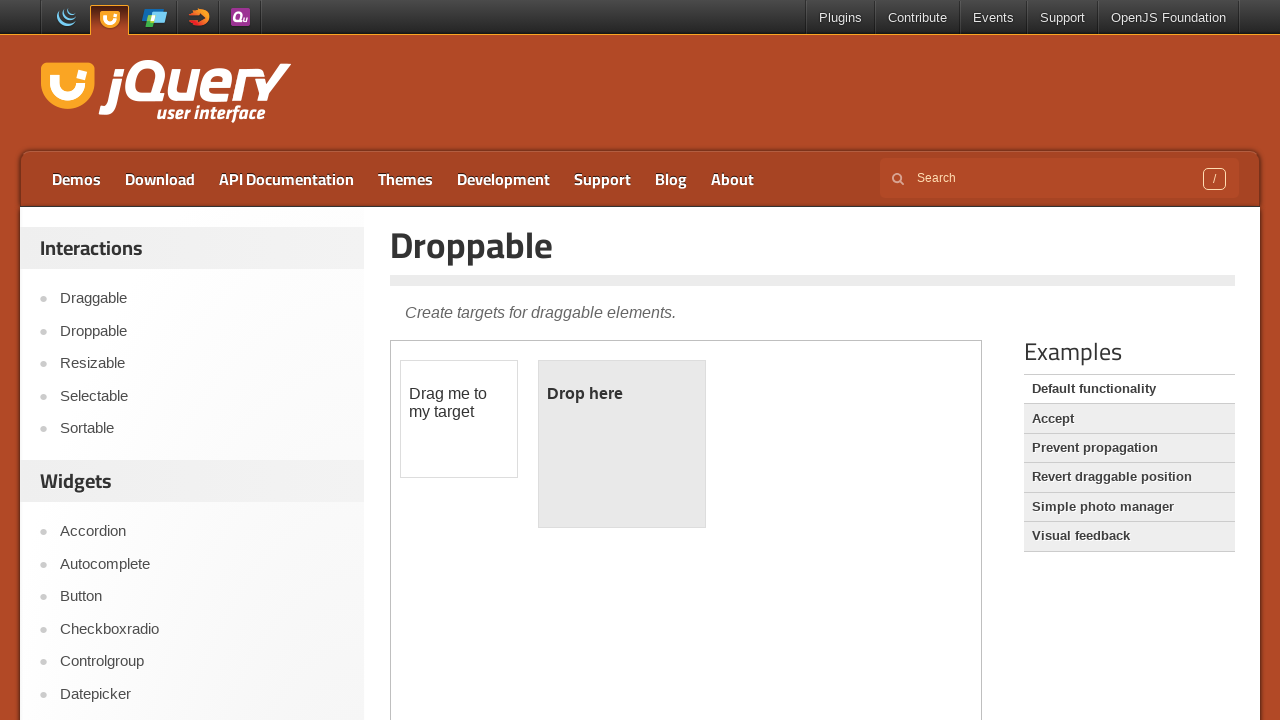

Clicked on the draggable element at (459, 403) on iframe >> nth=0 >> internal:control=enter-frame >> div[id='draggable'] p
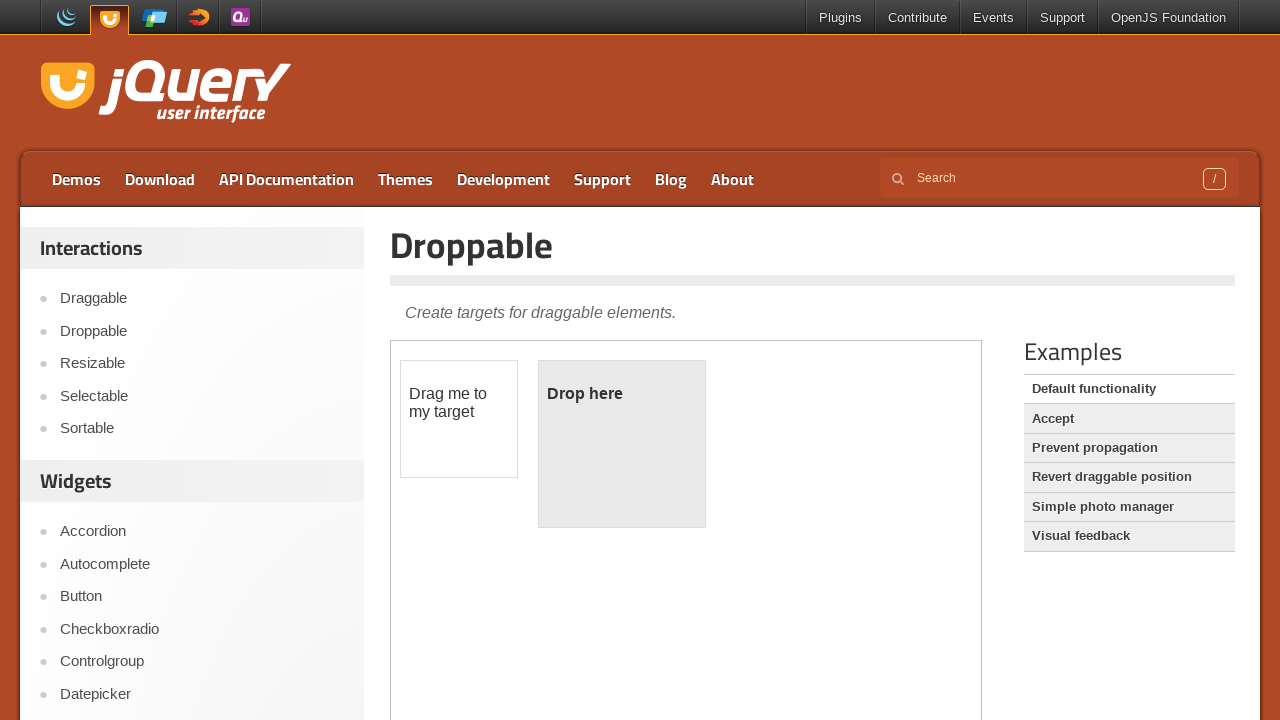

Located the draggable source element
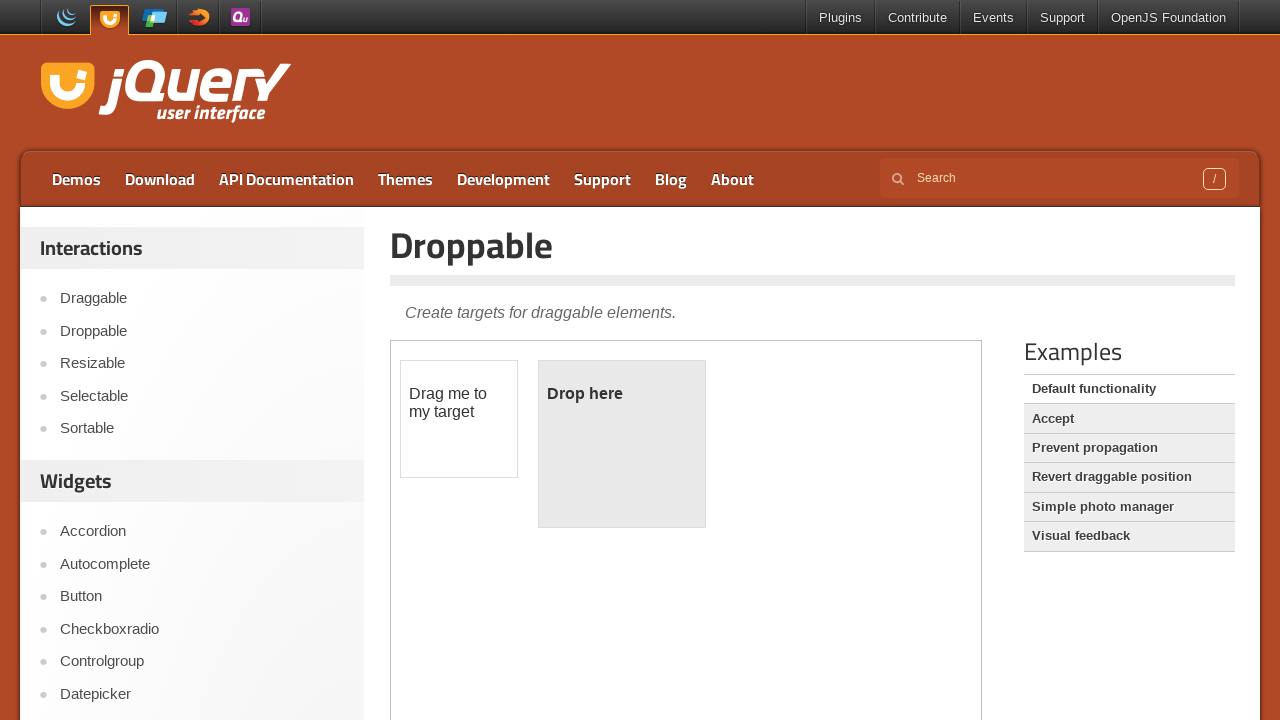

Located the droppable target element
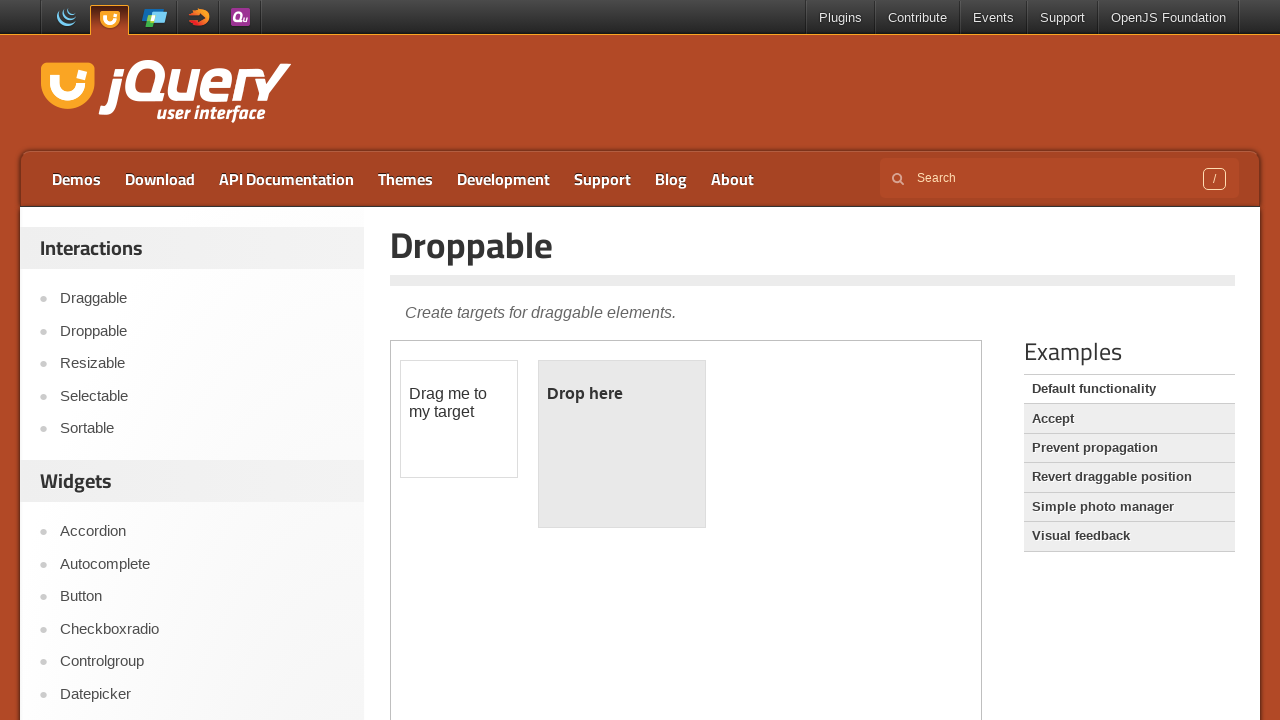

Dragged the source element to the target element at (622, 444)
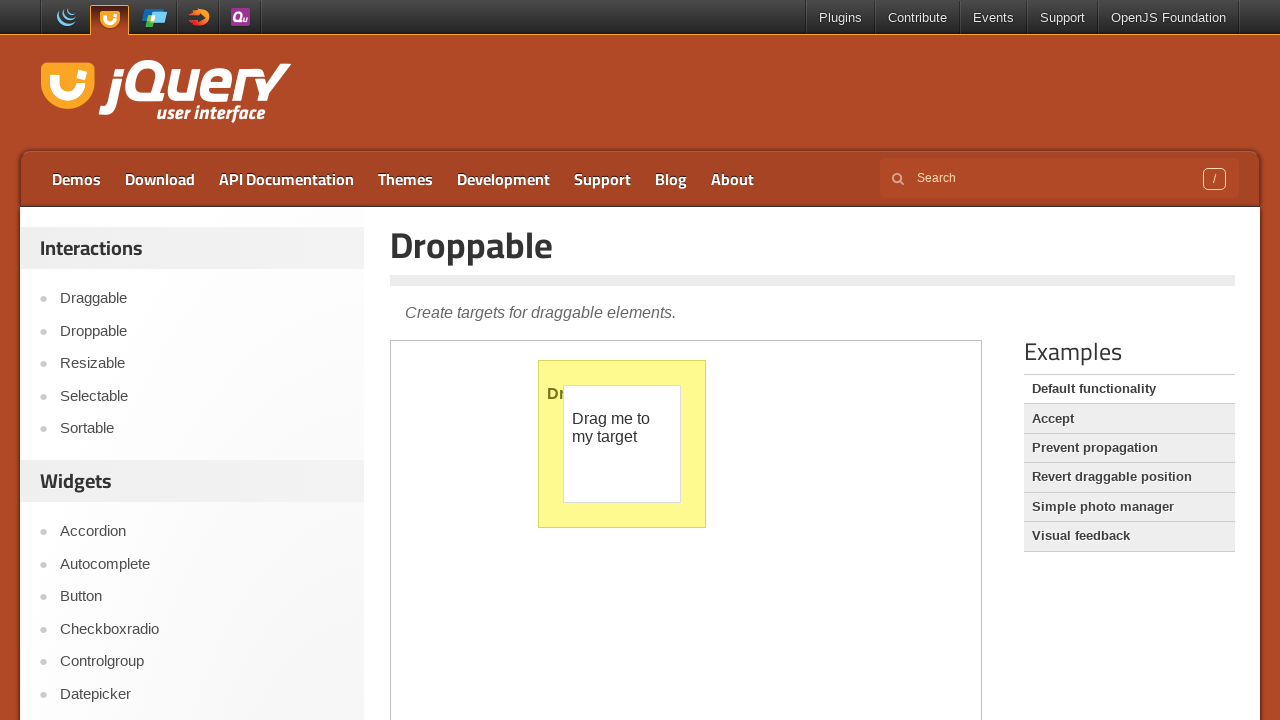

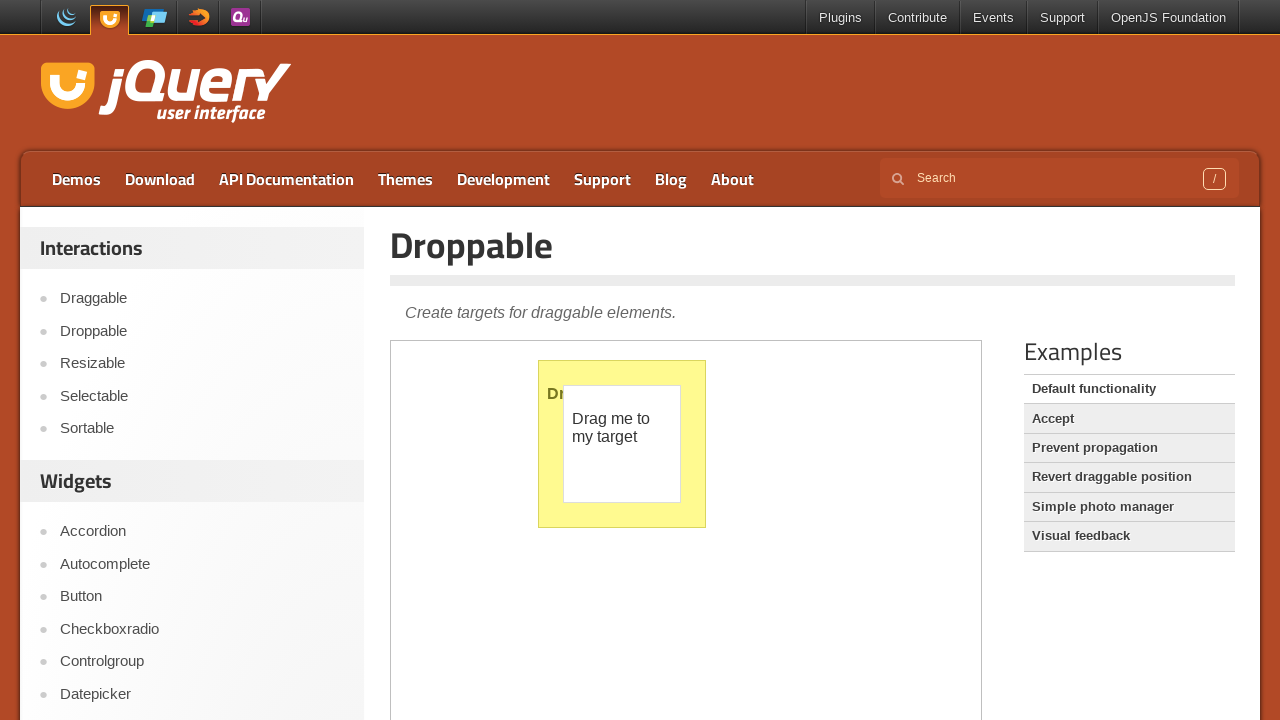